Tests file upload functionality by selecting a file and submitting the upload form, then verifies the success message is displayed.

Starting URL: https://the-internet.herokuapp.com/upload

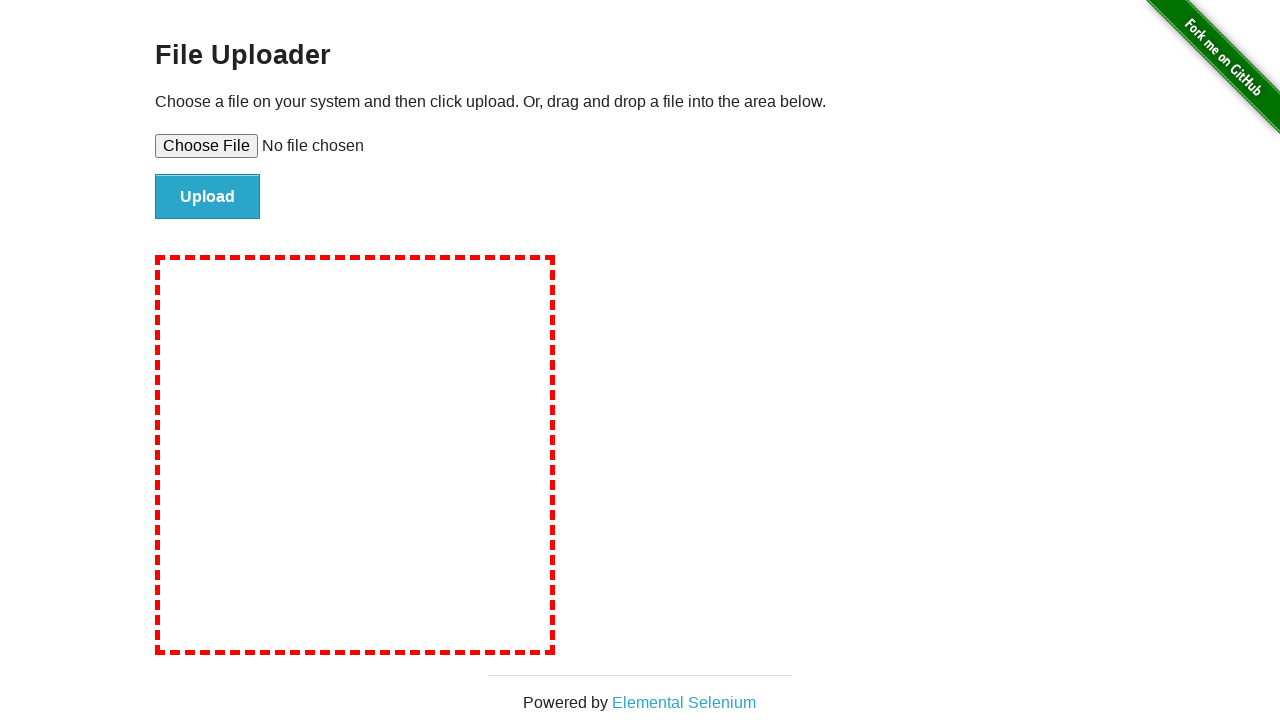

Created temporary test file for upload
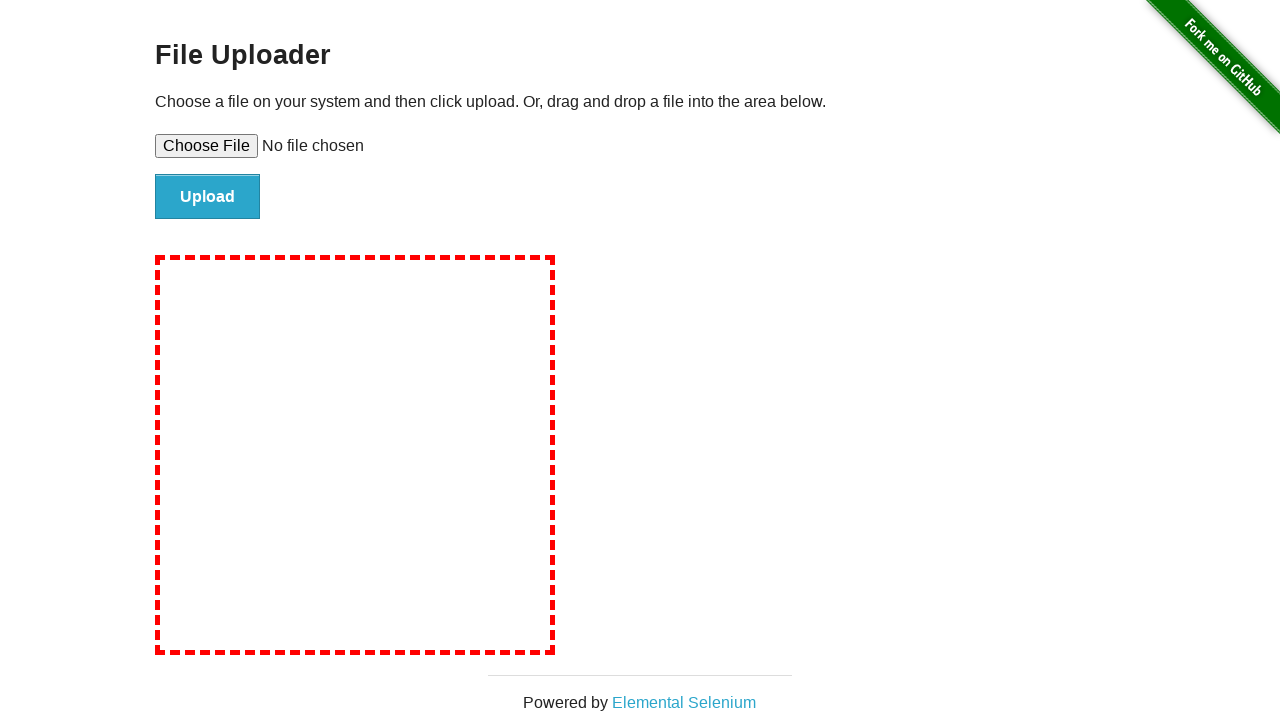

Selected test file in upload input field
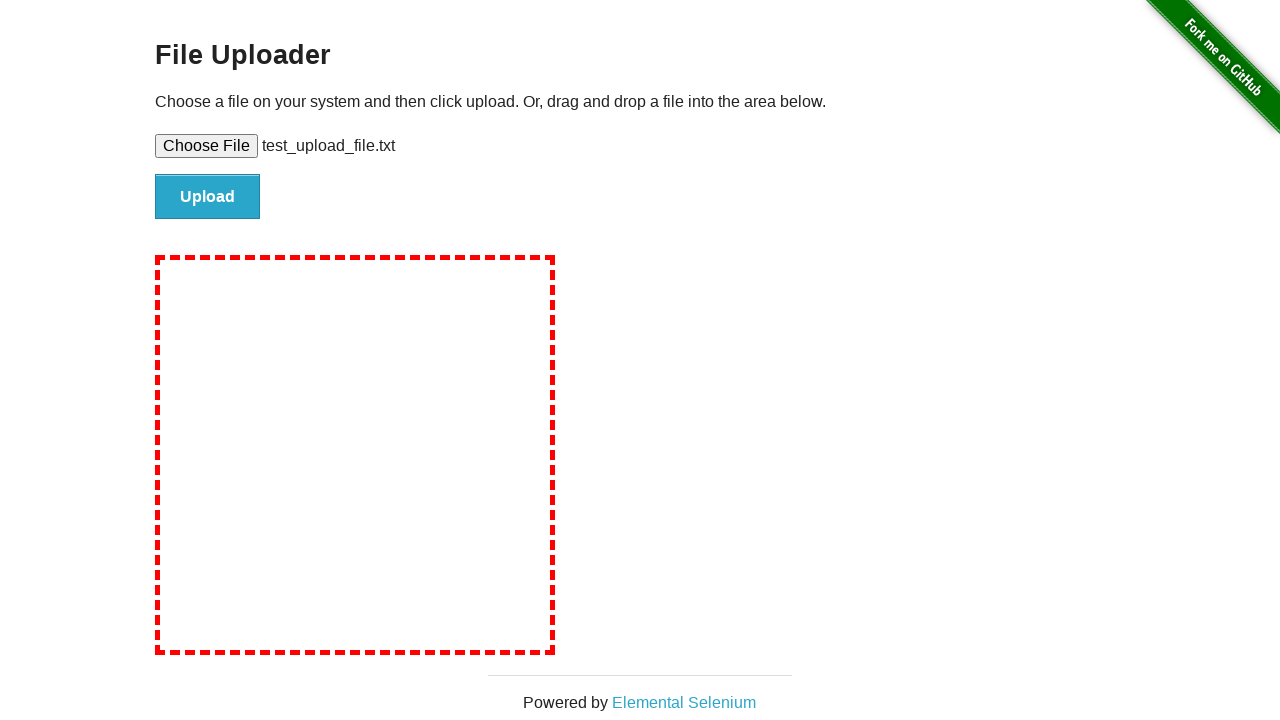

Clicked file submit button at (208, 197) on #file-submit
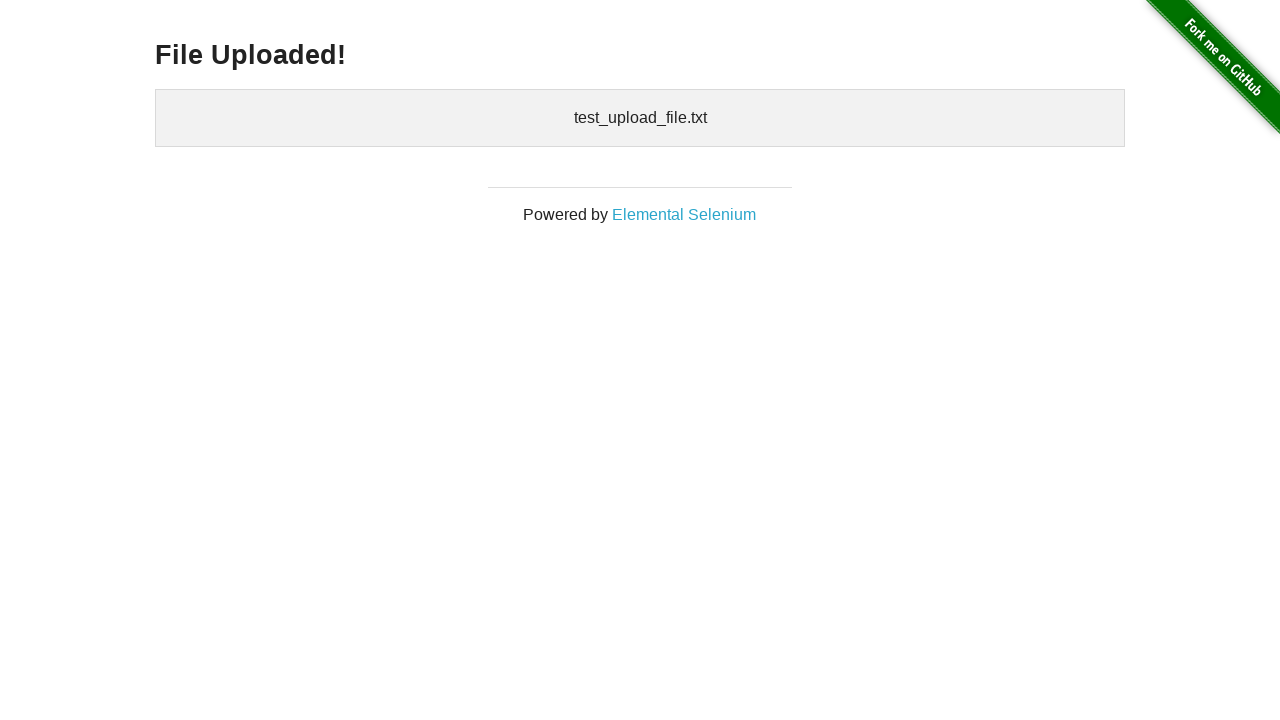

File upload success message displayed
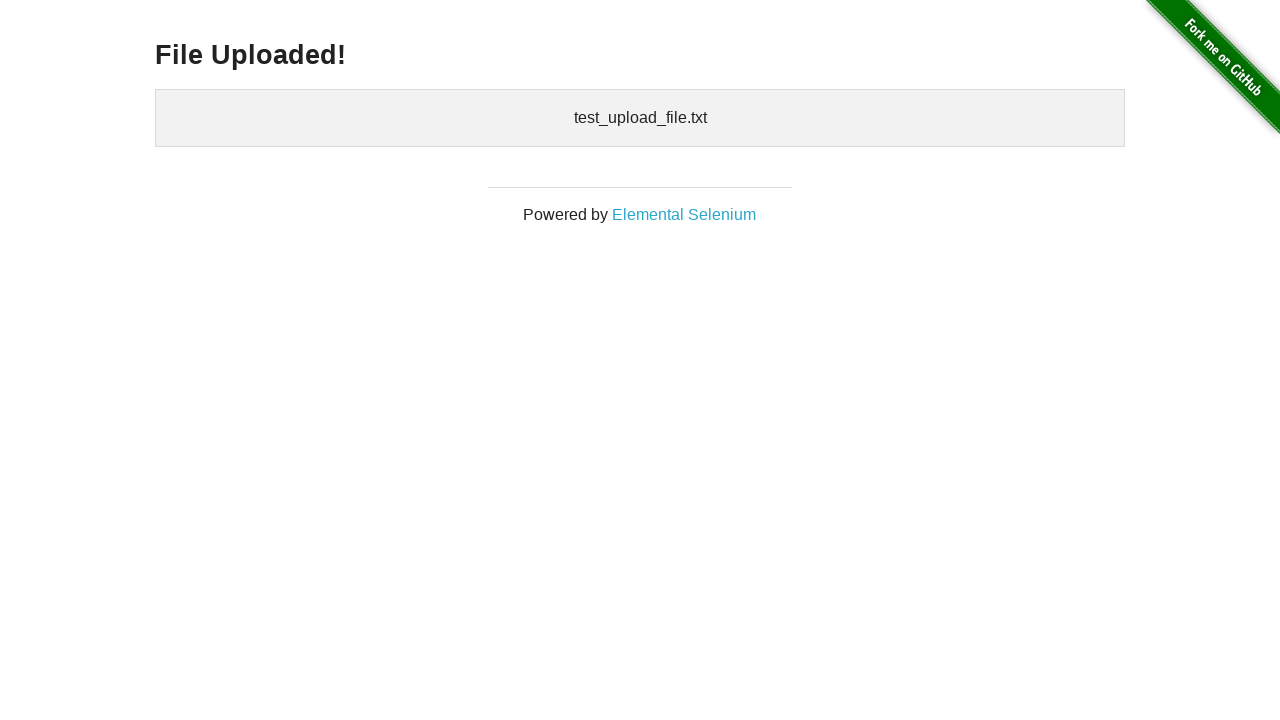

Cleaned up temporary test file
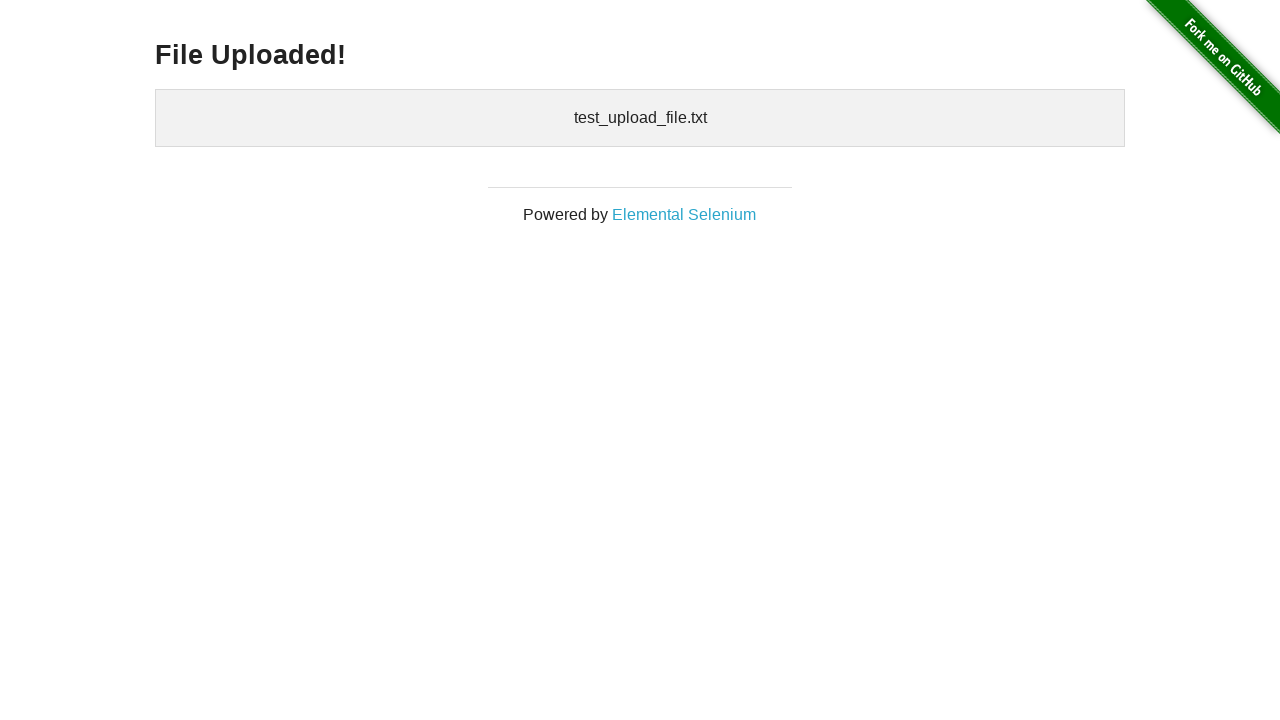

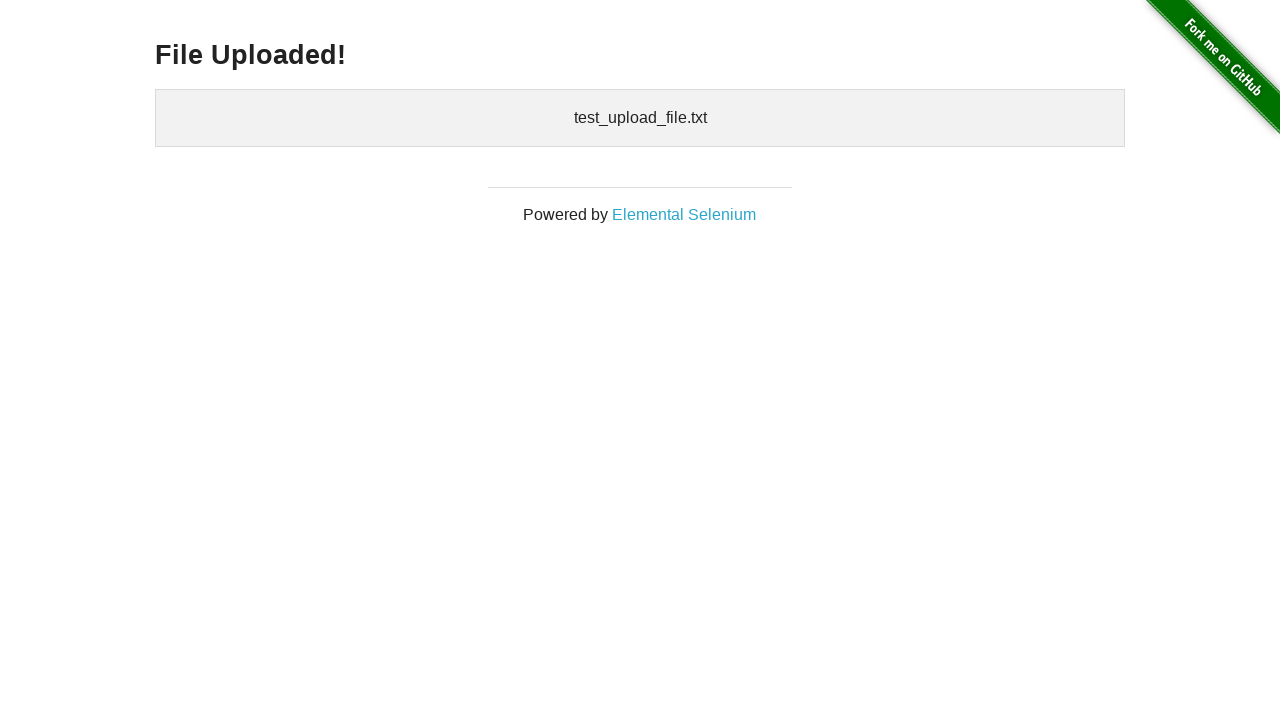